Selects an option from a dropdown by visible text

Starting URL: https://testcenter.techproeducation.com/index.php?page=dropdown

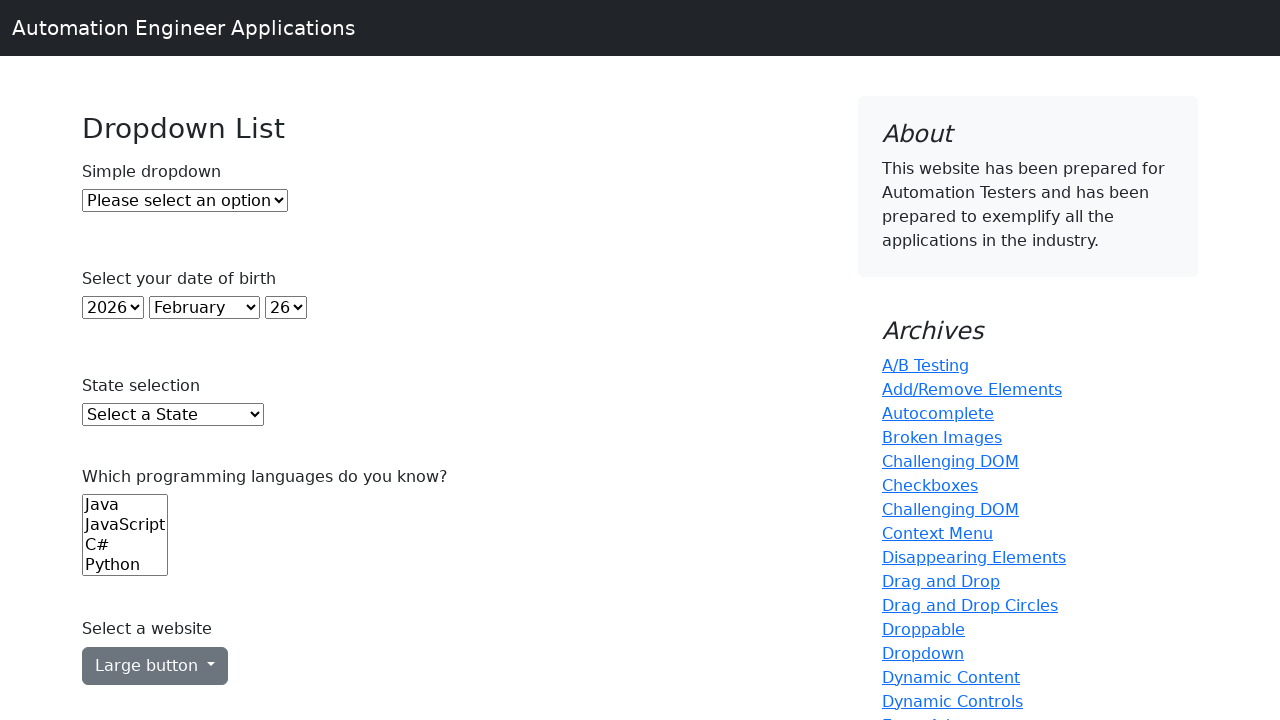

Navigated to dropdown test page
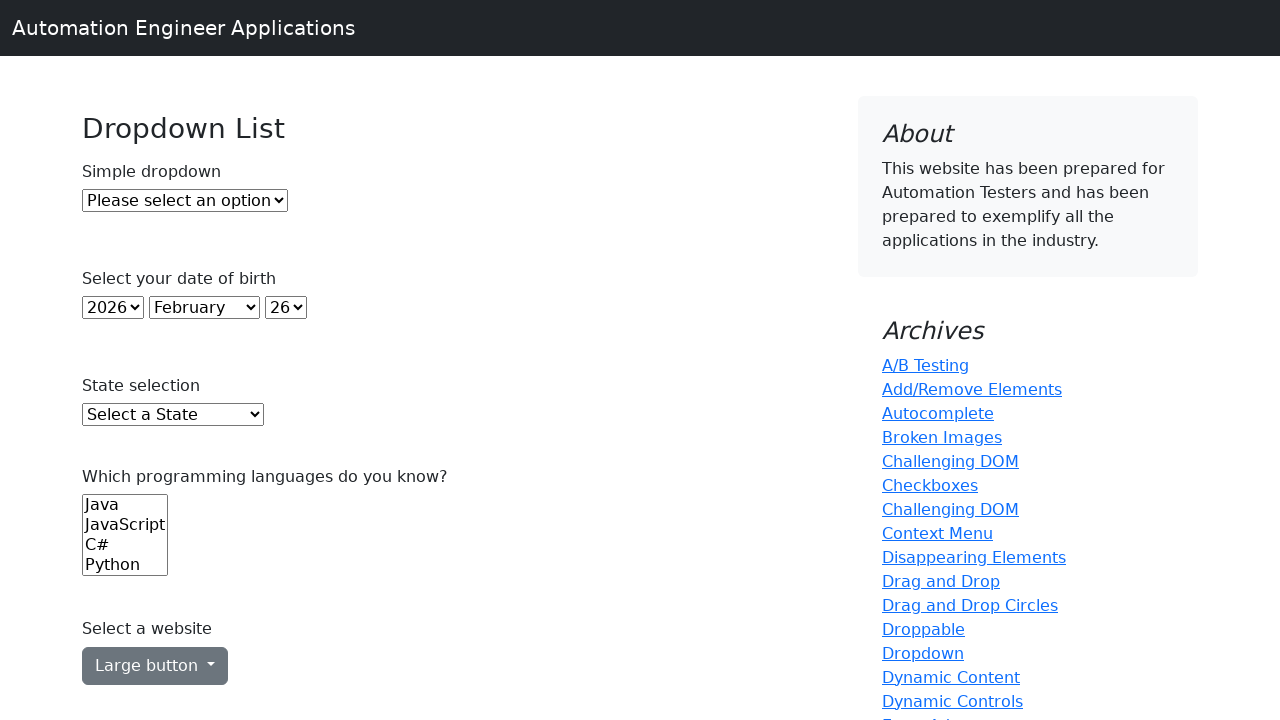

Located dropdown element
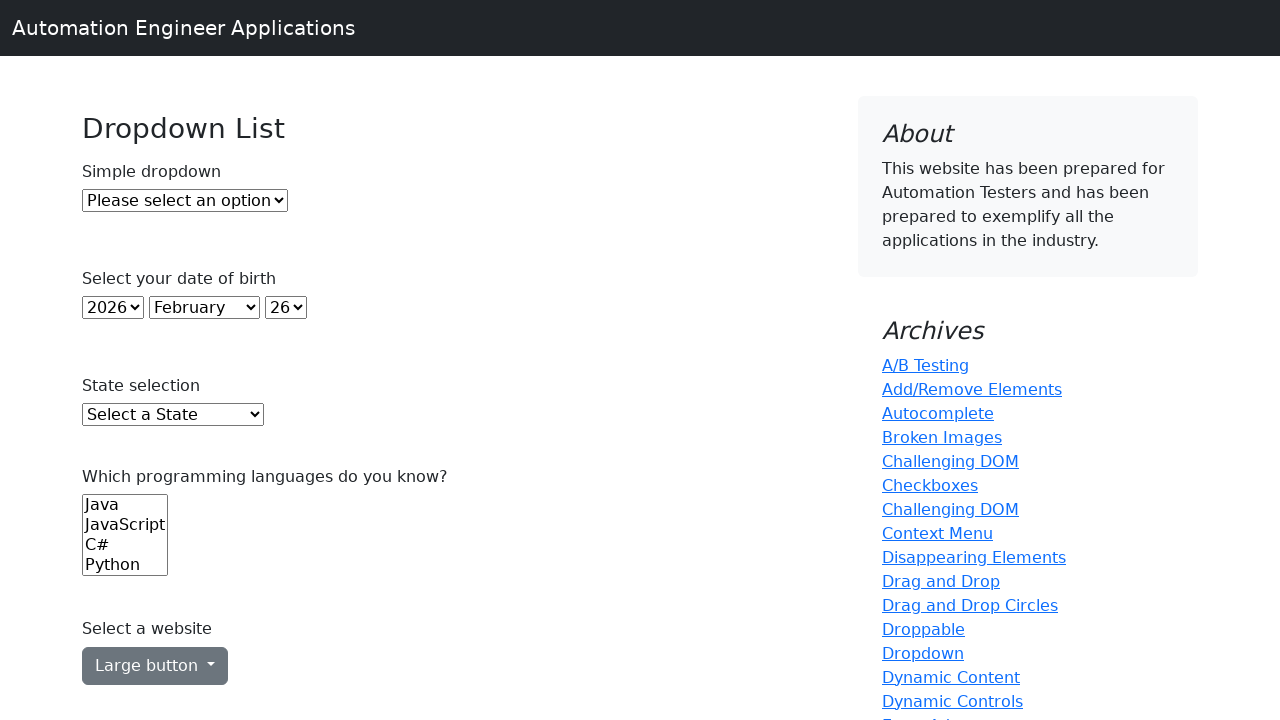

Selected 'Option 2' from dropdown by visible text on #dropdown
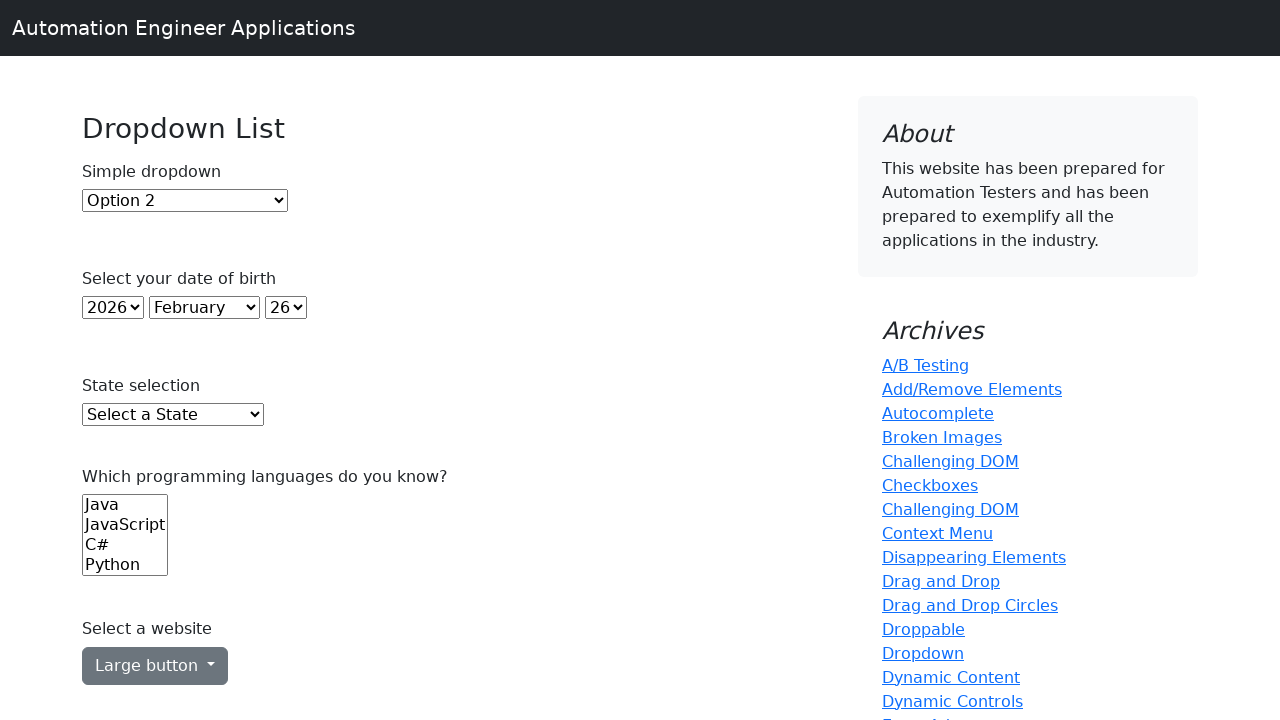

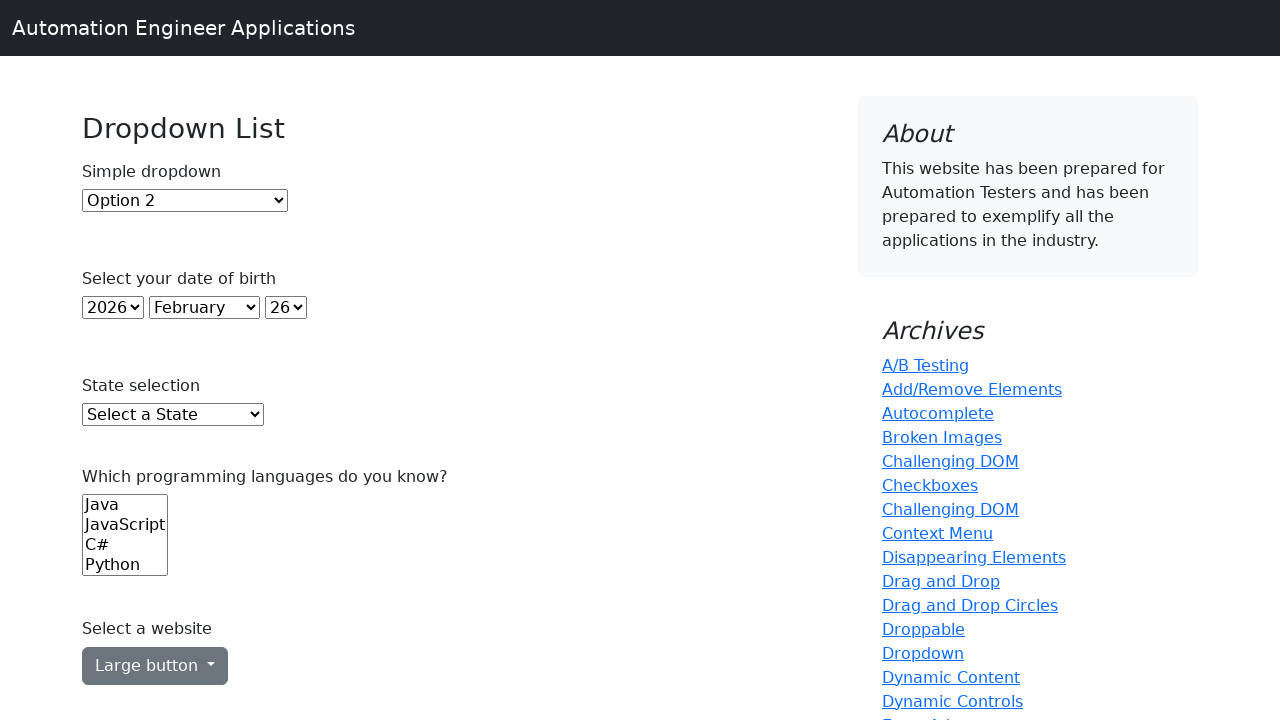